Tests password recovery form by entering an email and clicking the recover button to verify confirmation message

Starting URL: https://qa-practice.netlify.app/recover-password

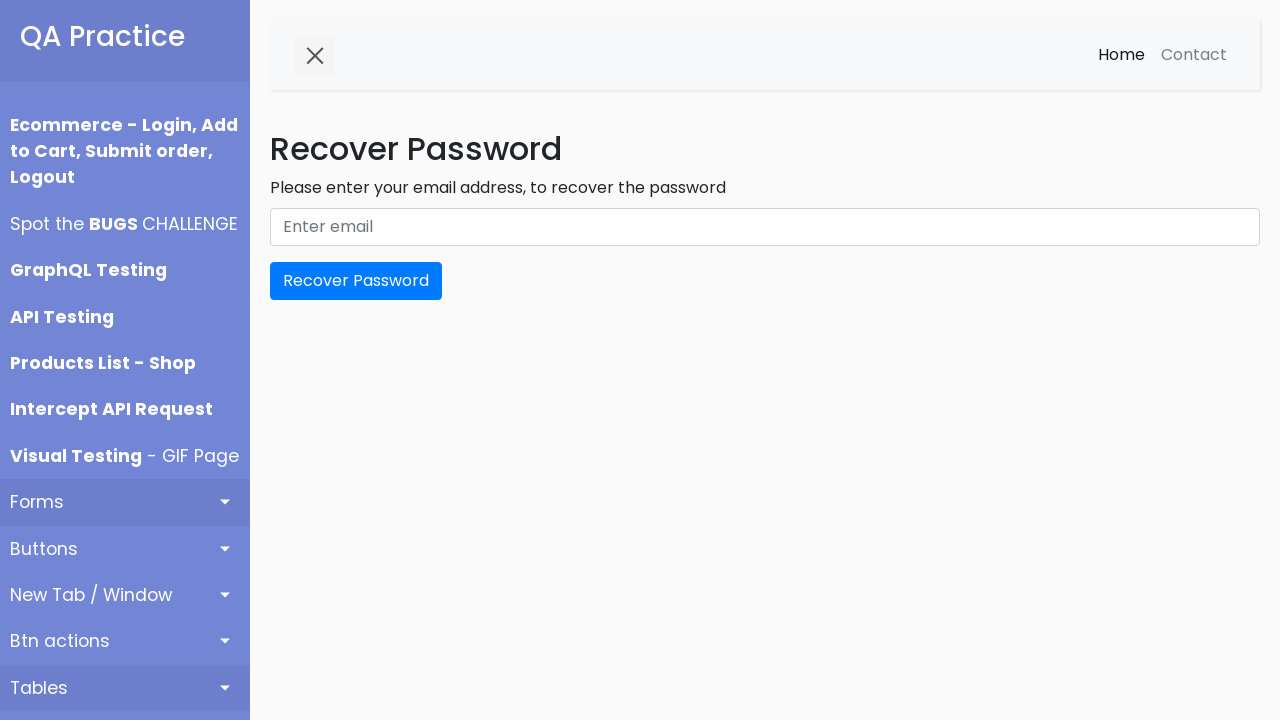

Filled email field with 'testuser2024@gmail.com' on #email
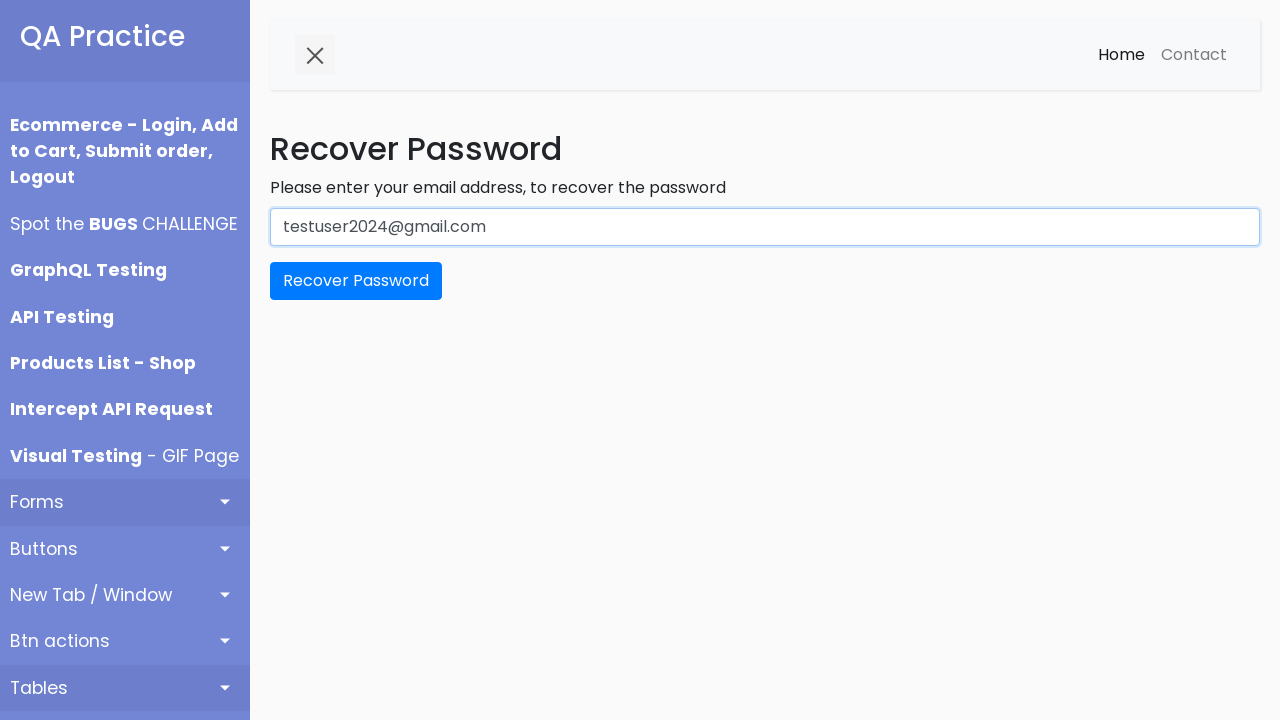

Clicked recover password submit button at (356, 281) on button[type='submit']
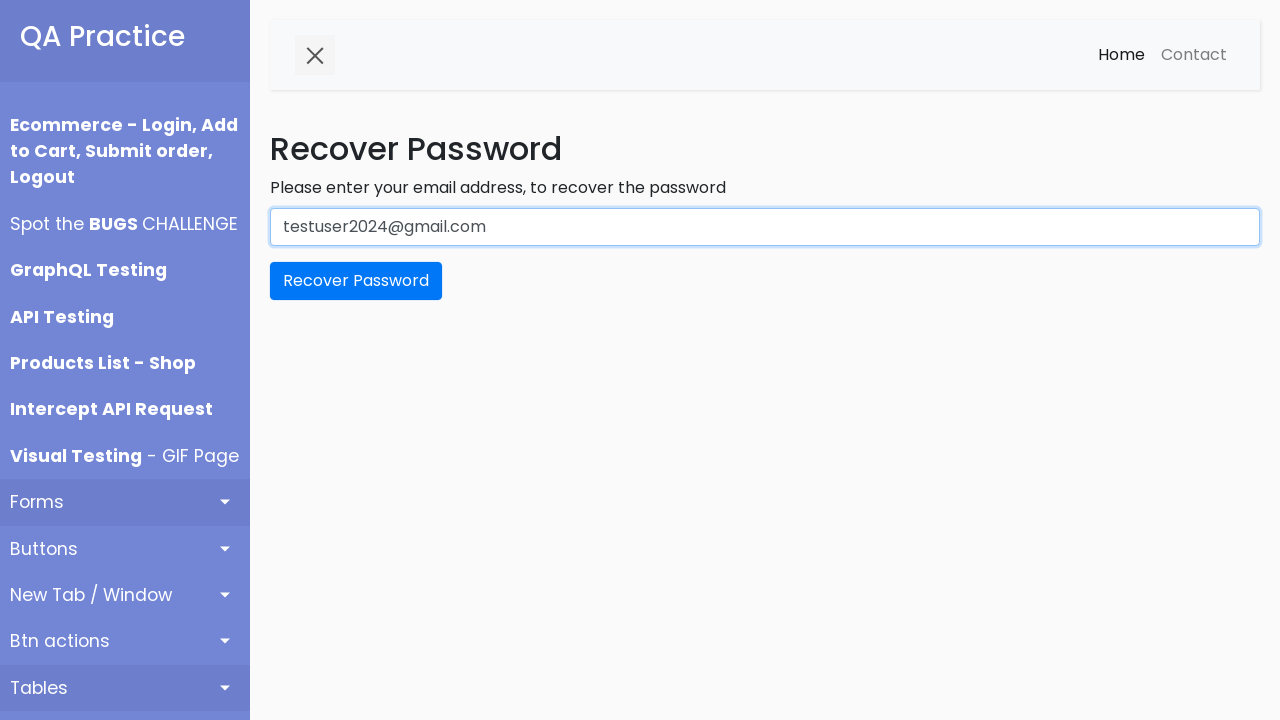

Confirmation message appeared
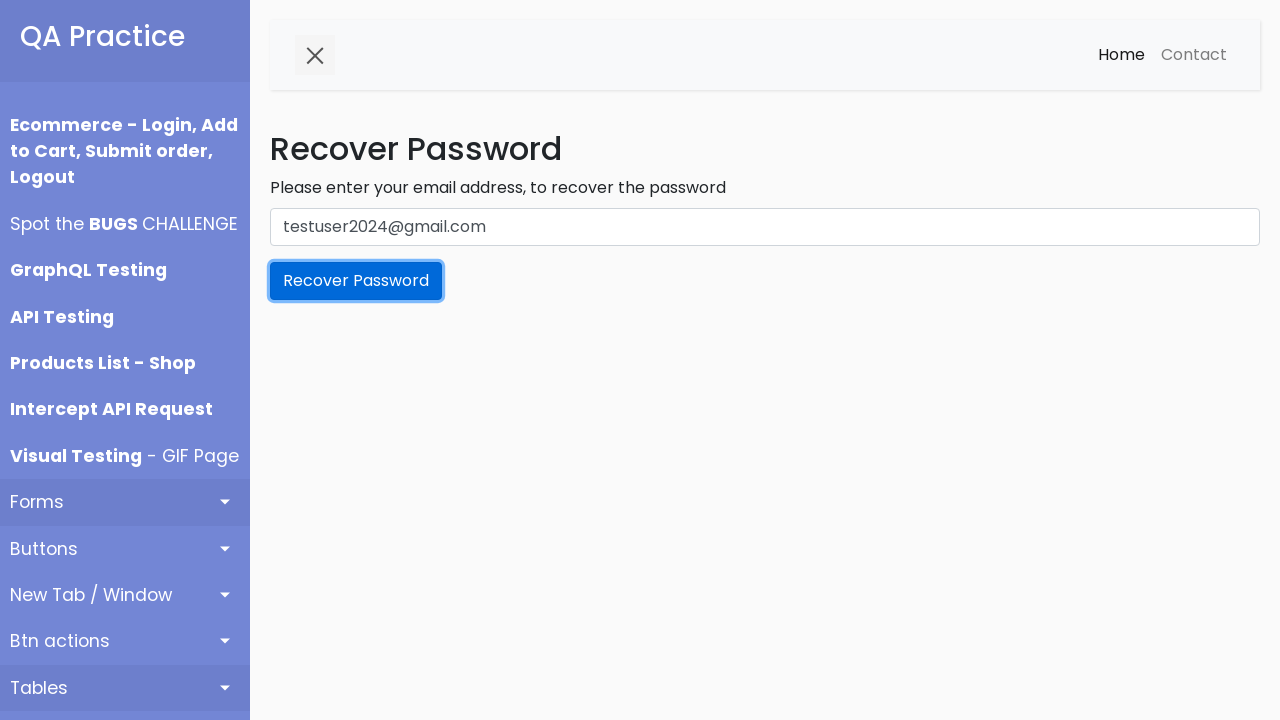

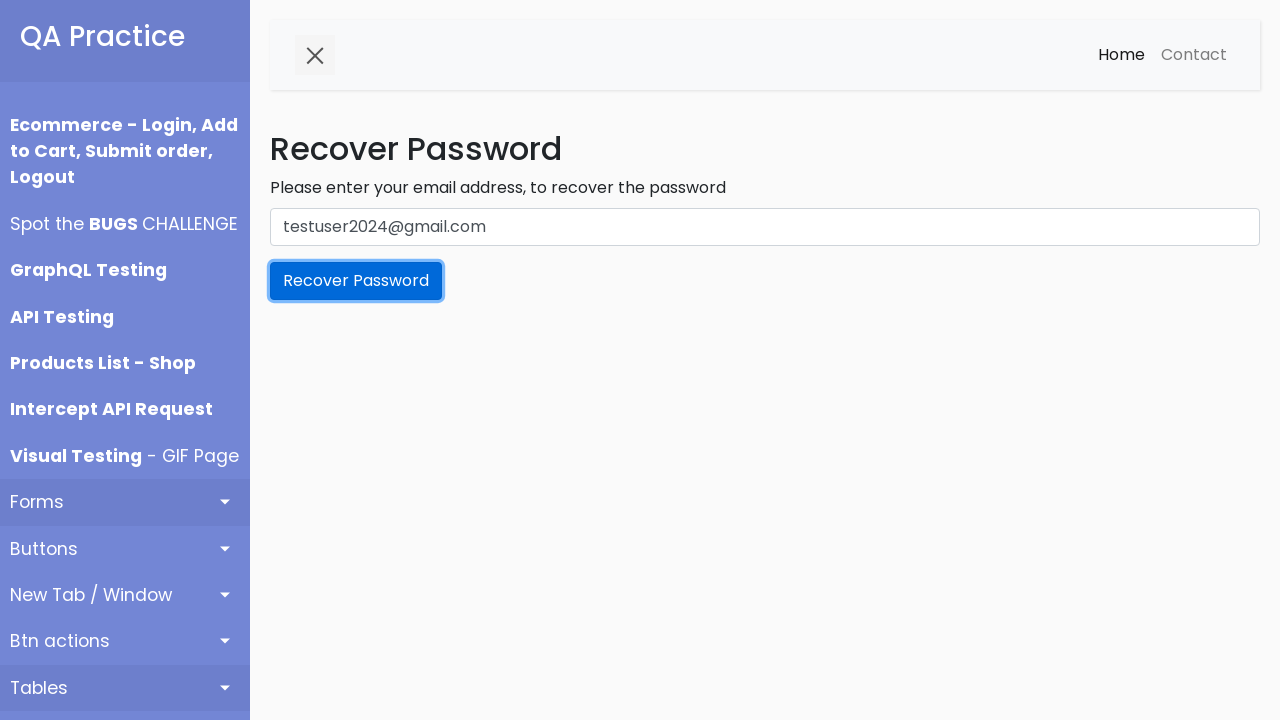